Tests successful login with valid credentials, expecting a success message to be displayed

Starting URL: http://the-internet.herokuapp.com/login

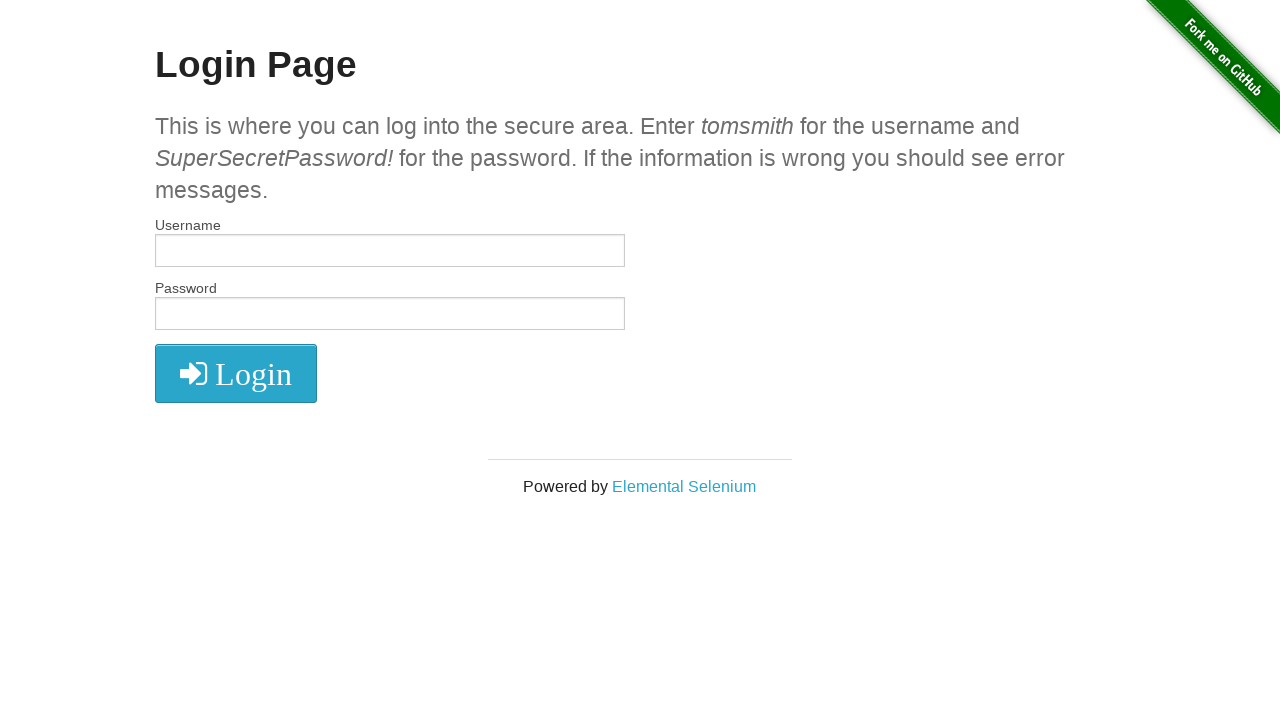

Filled username field with 'tomsmith' on #username
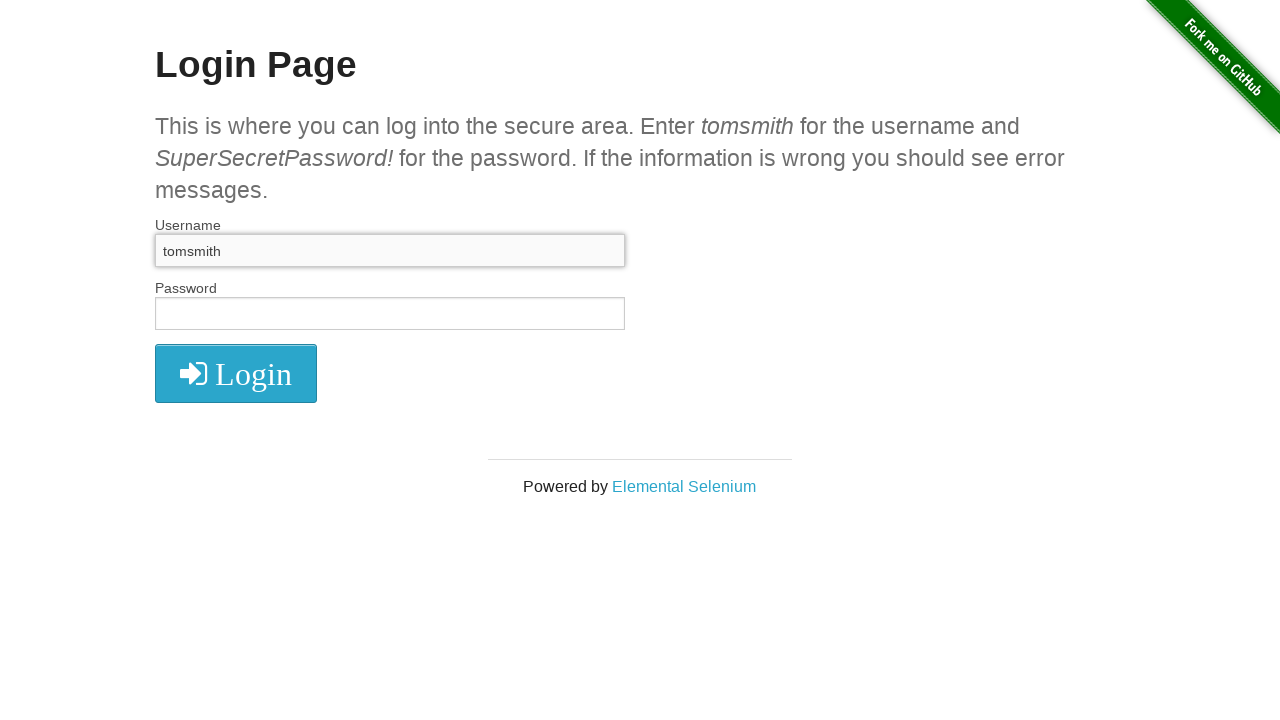

Filled password field with 'SuperSecretPassword!' on #password
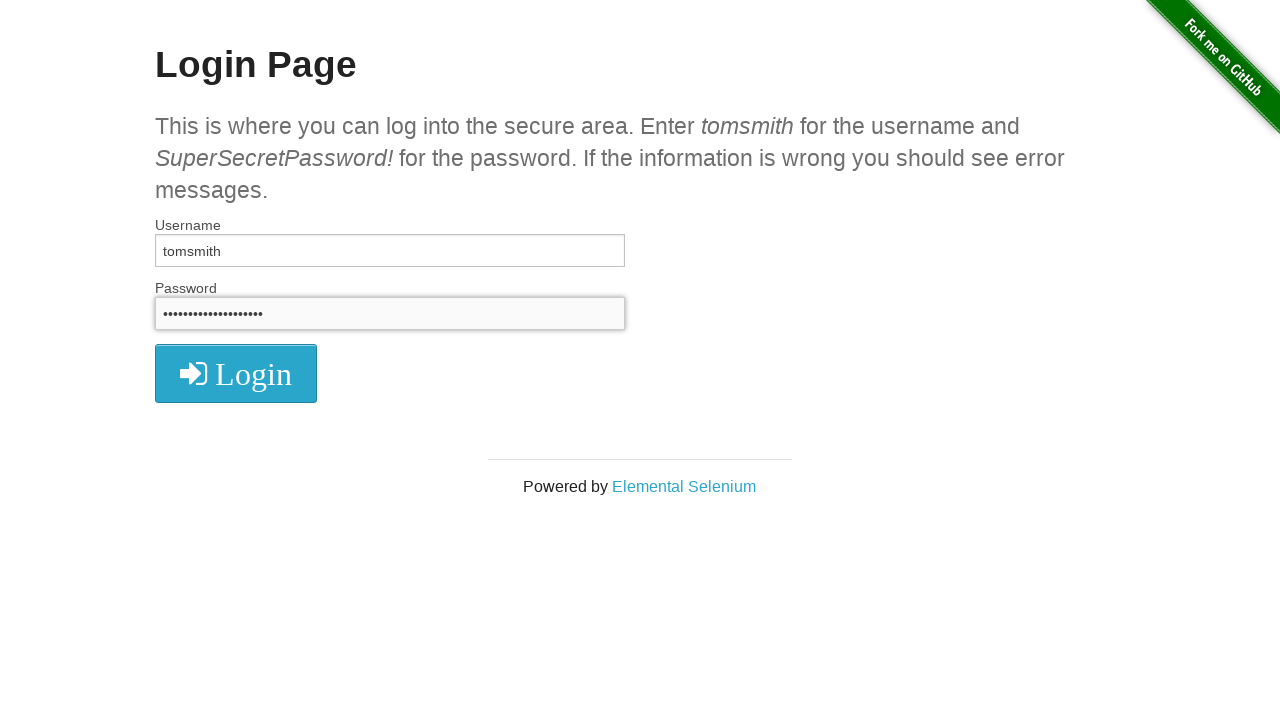

Clicked login button at (236, 374) on xpath=//i[contains(text(),'Login')]
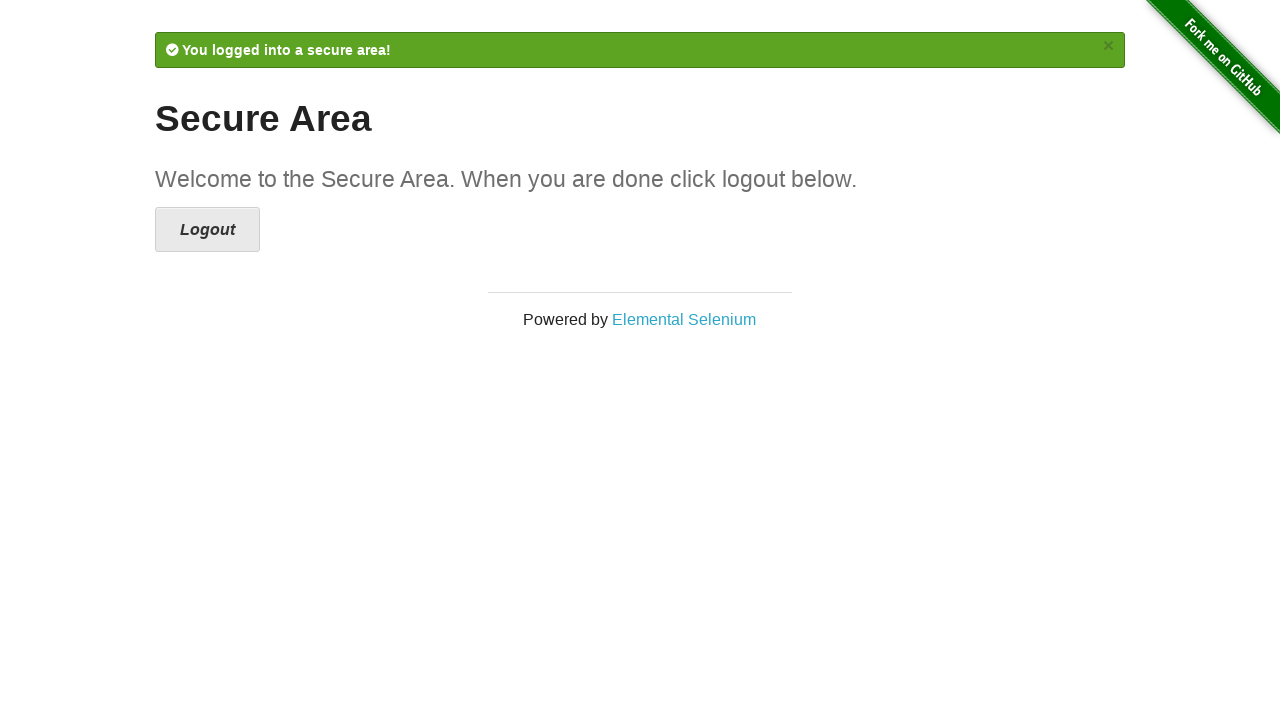

Success message 'You logged into a secure area!' appeared
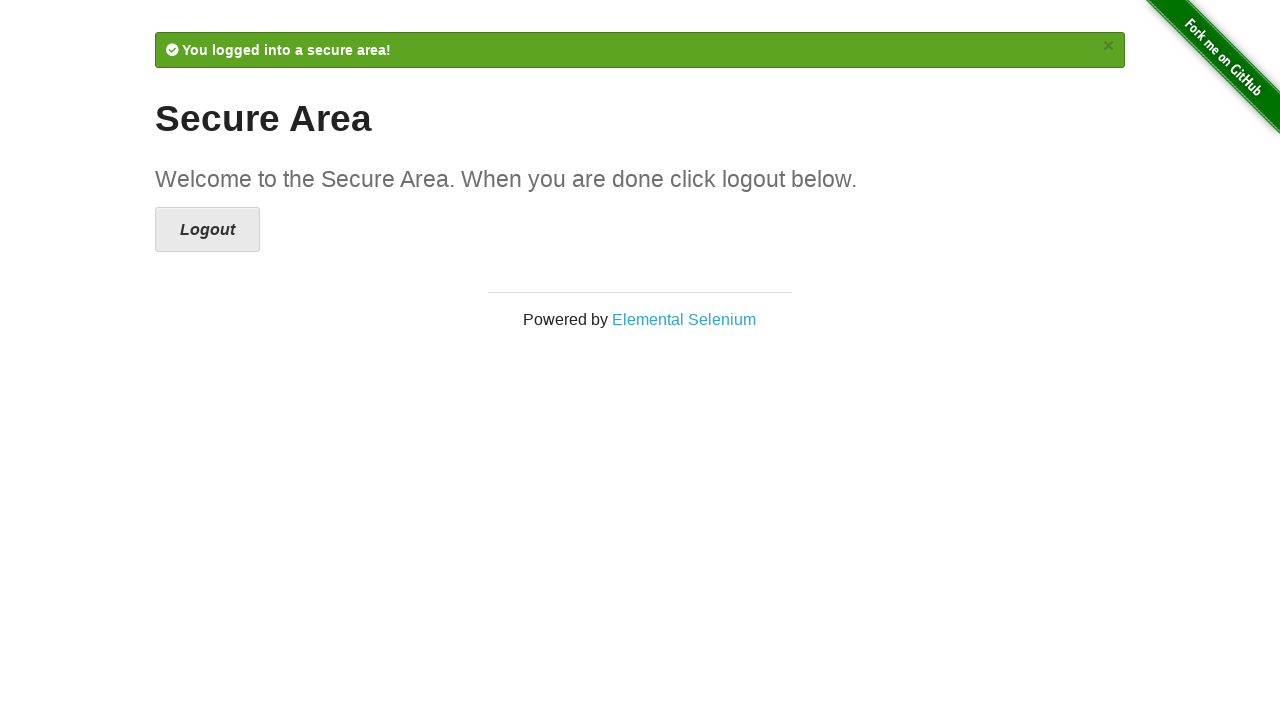

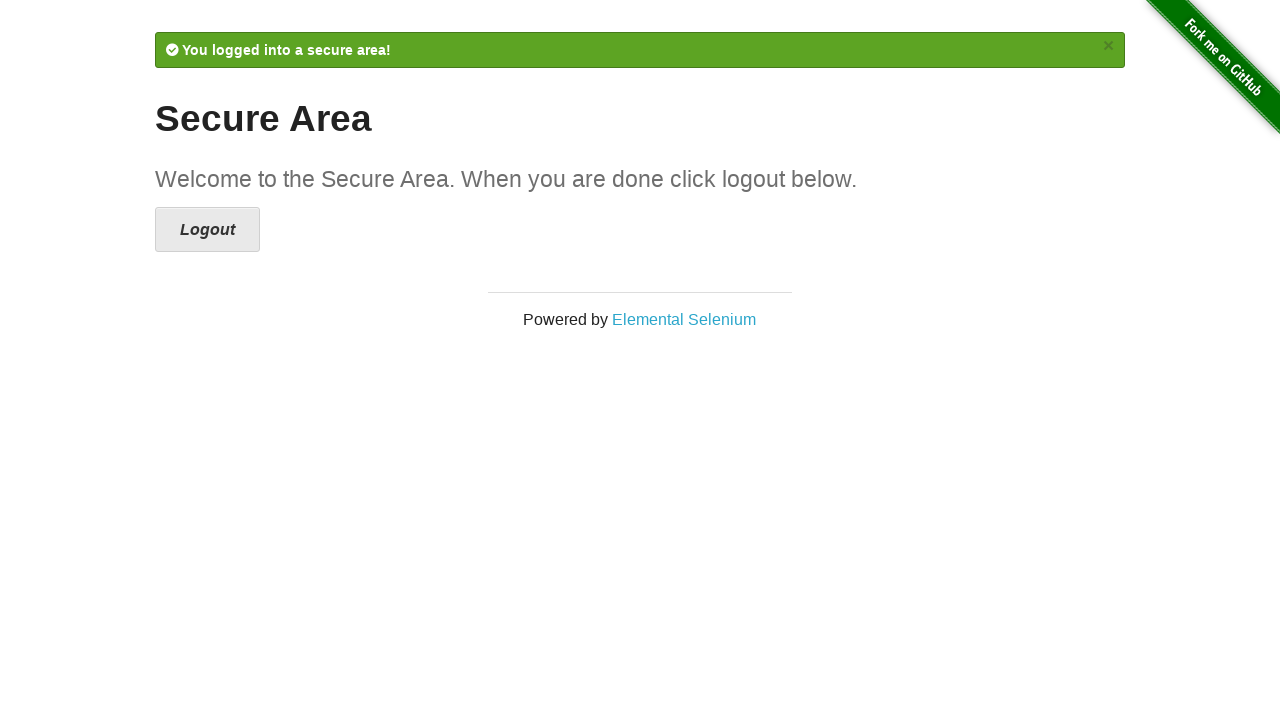